Tests the file download page by navigating to it and clicking on available download links to verify they are functional.

Starting URL: https://the-internet.herokuapp.com/download

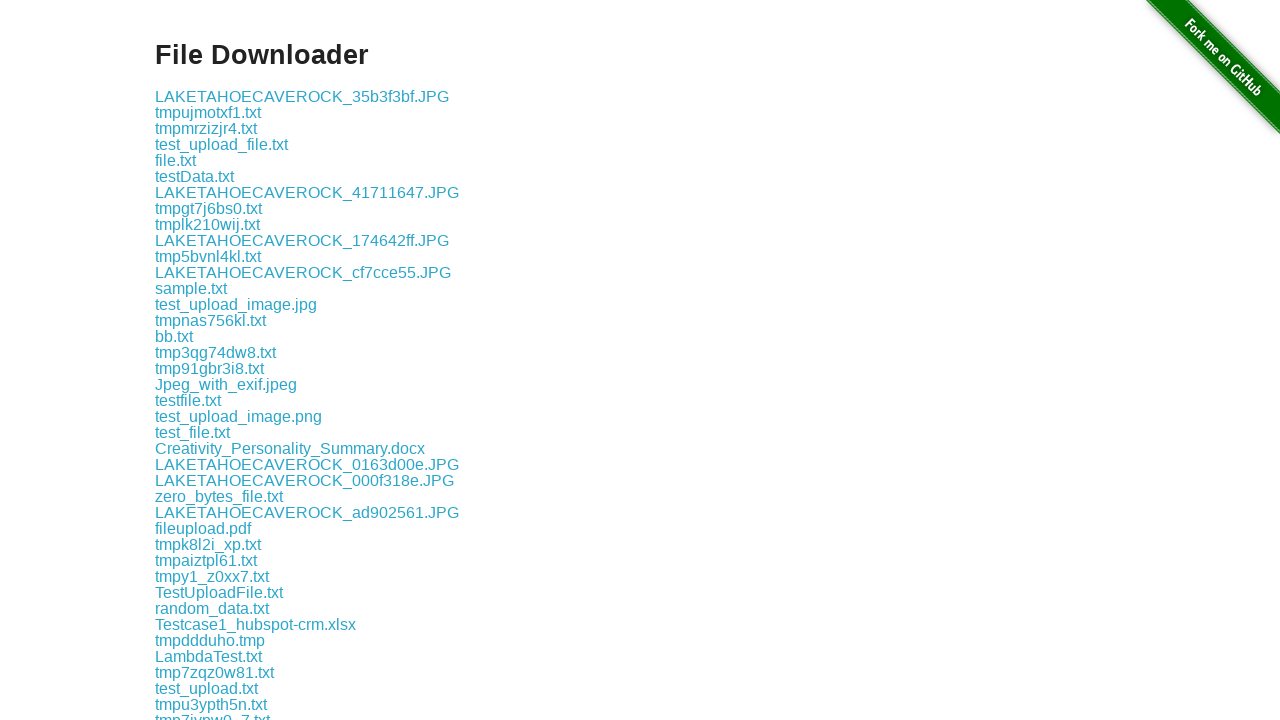

Waited for 'File Downloader' heading to load
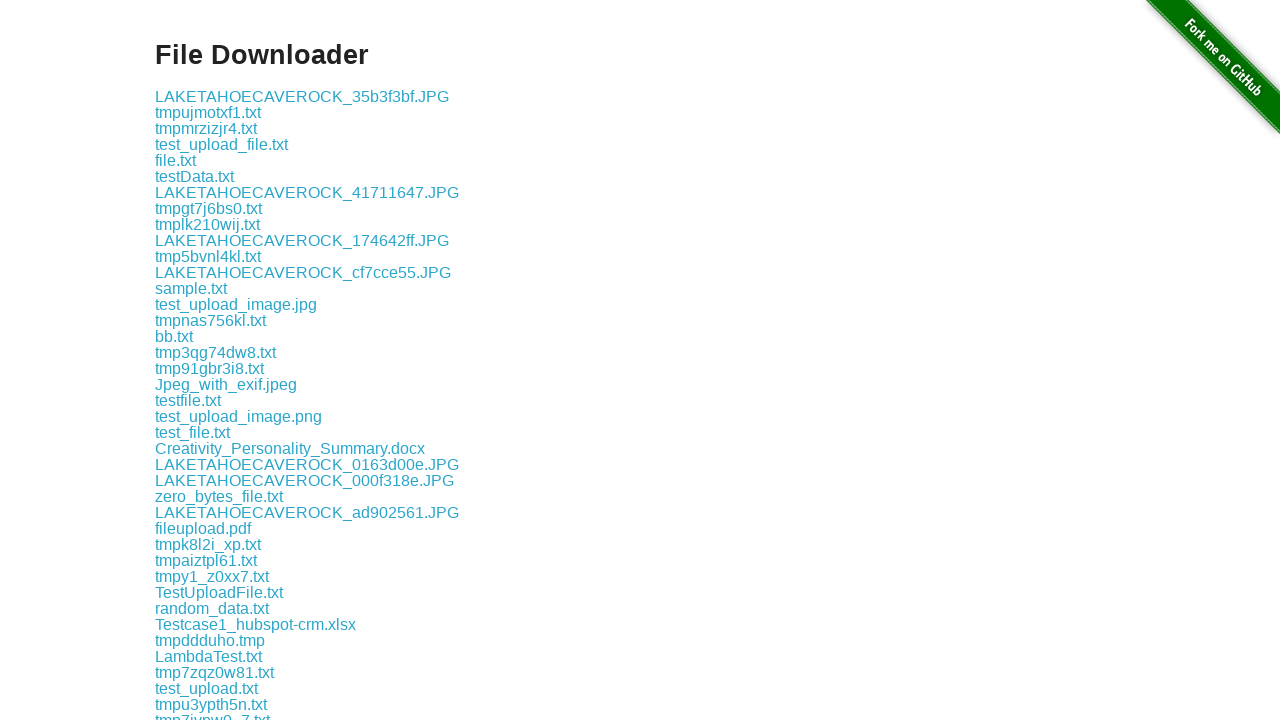

Located all download links on the page
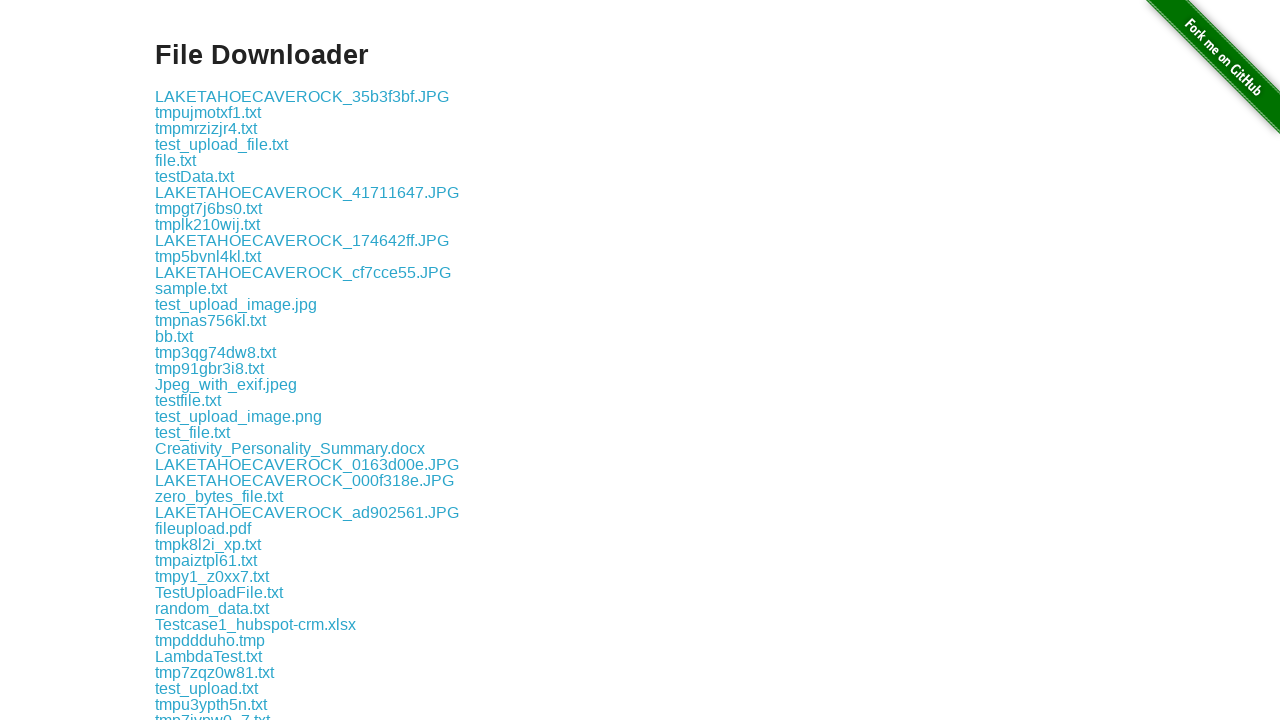

Found 80 download links available
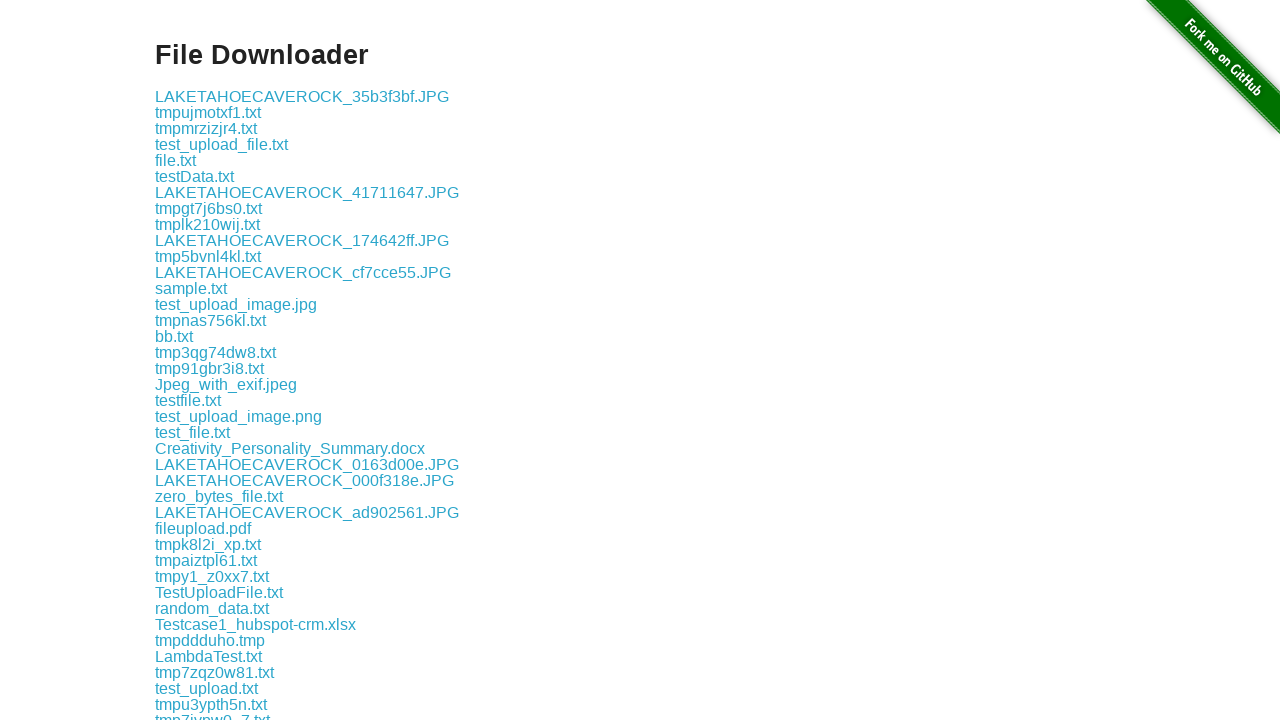

Clicked download link 1 of 5 at (302, 96) on xpath=//h3[text()='File Downloader']/following-sibling::a >> nth=0
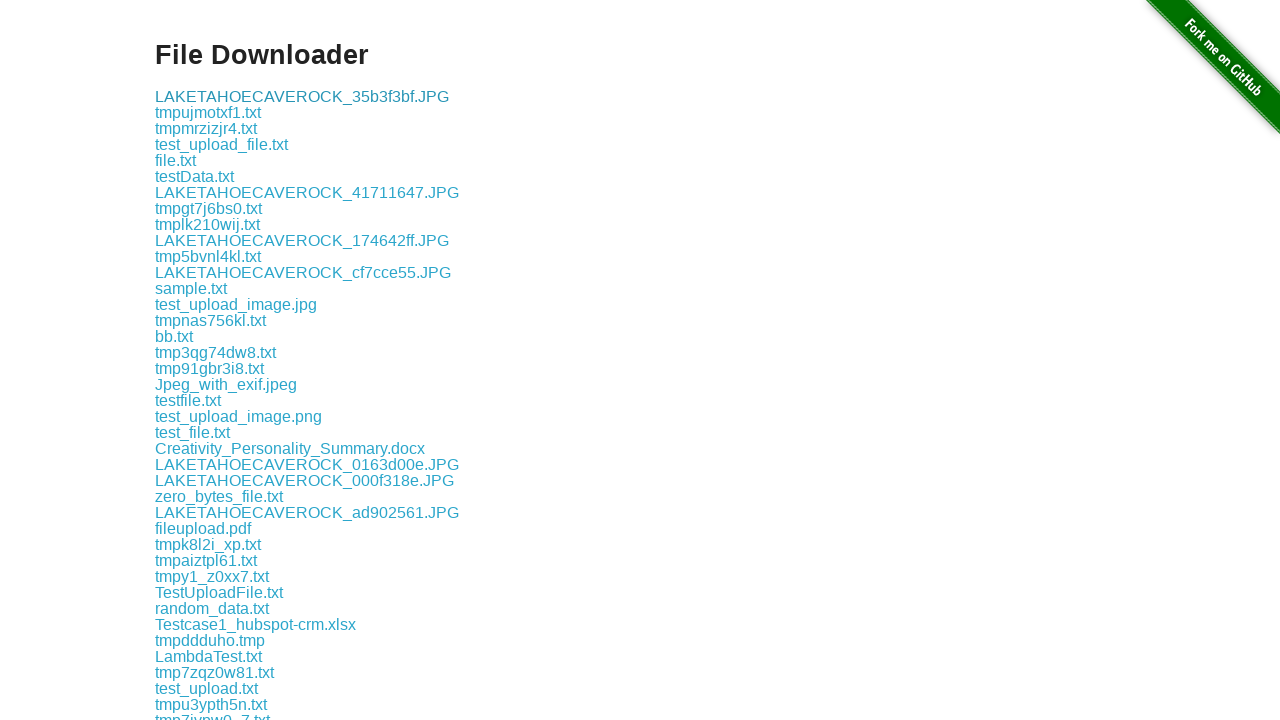

Waited 1 second after clicking download link 1
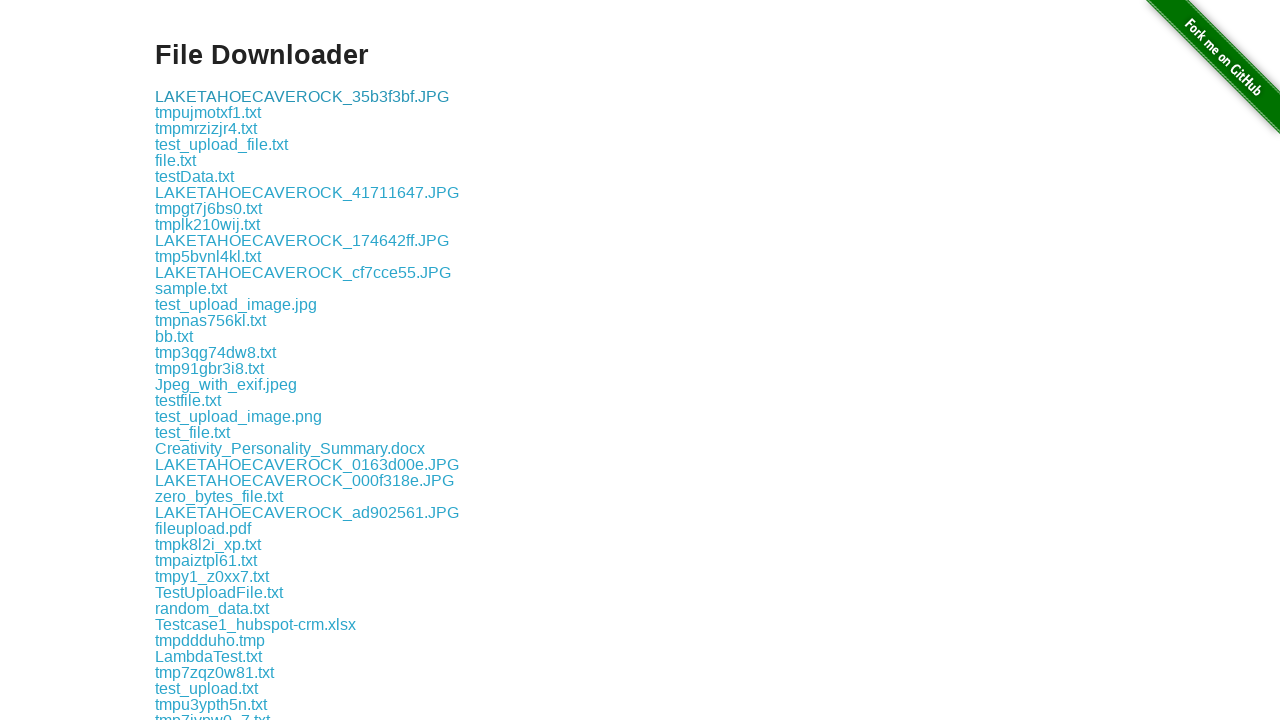

Clicked download link 2 of 5 at (208, 112) on xpath=//h3[text()='File Downloader']/following-sibling::a >> nth=1
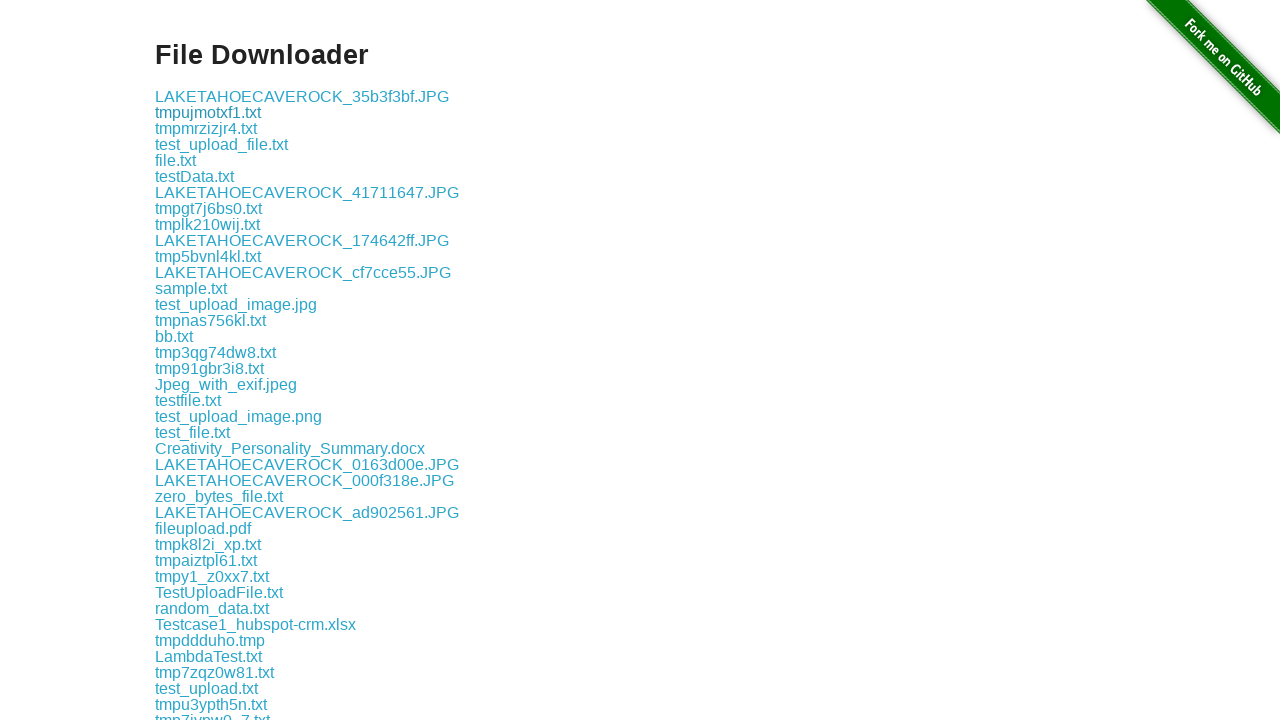

Waited 1 second after clicking download link 2
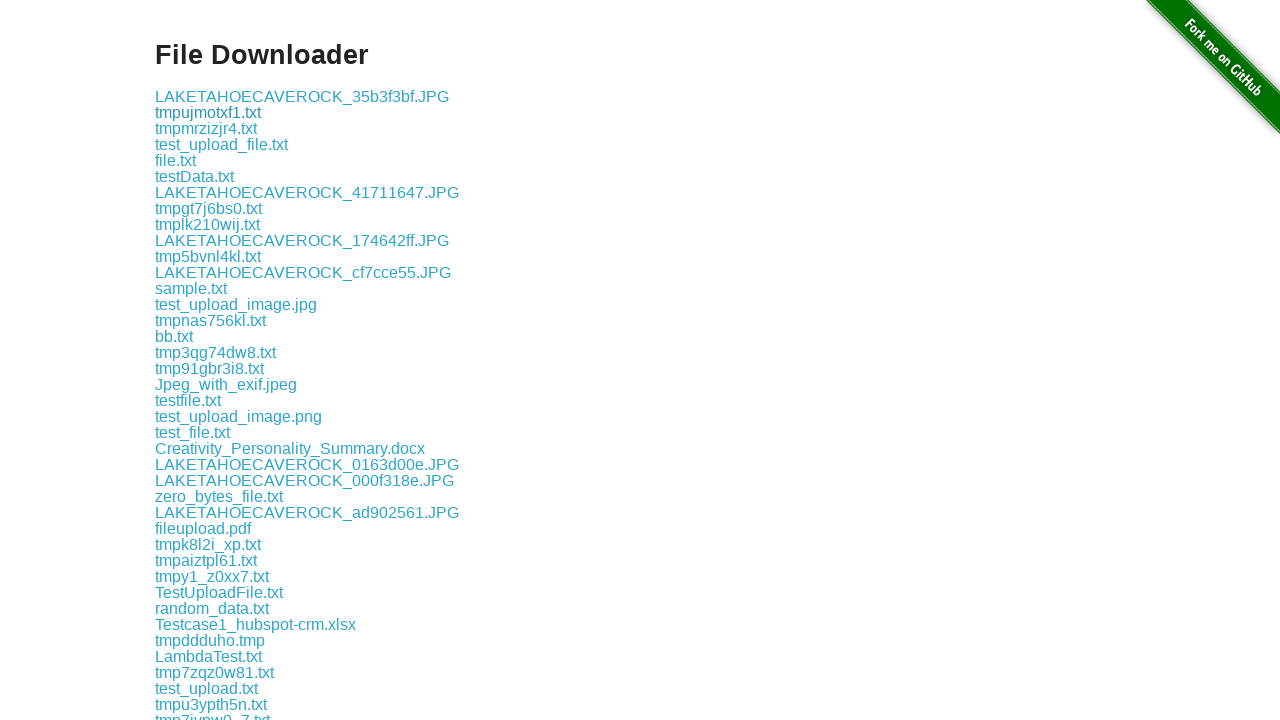

Clicked download link 3 of 5 at (206, 128) on xpath=//h3[text()='File Downloader']/following-sibling::a >> nth=2
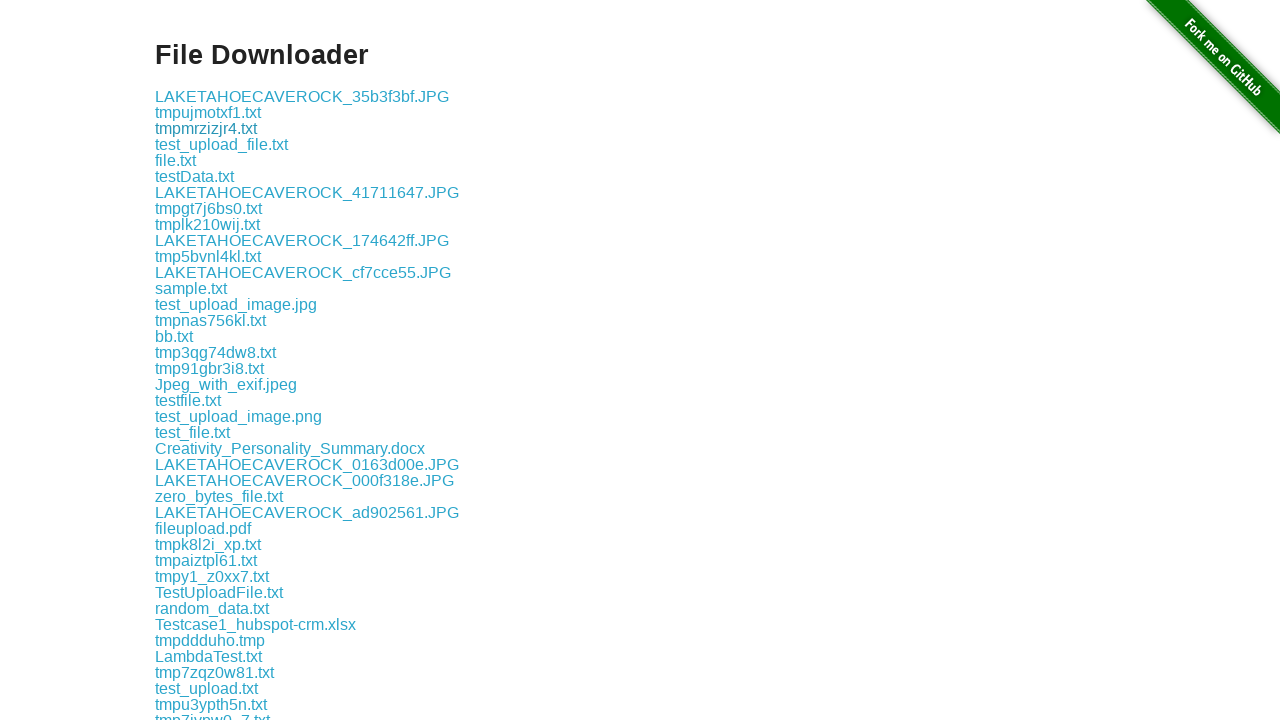

Waited 1 second after clicking download link 3
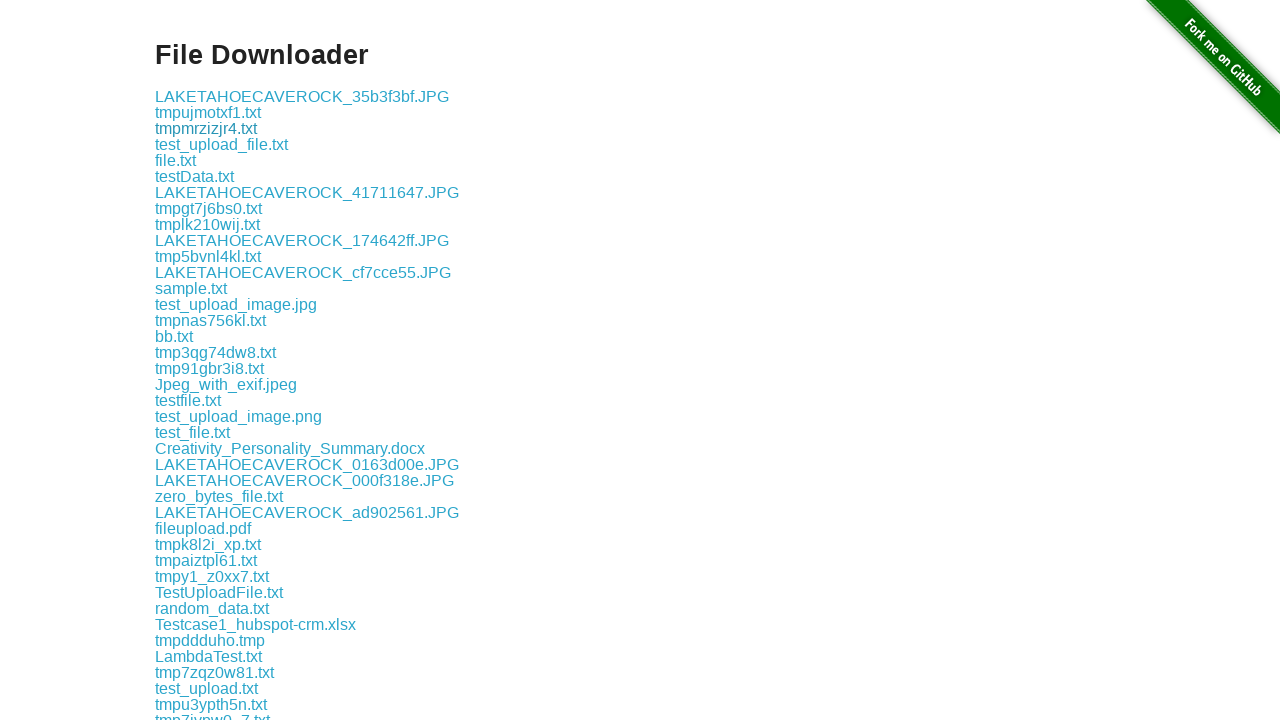

Clicked download link 4 of 5 at (222, 144) on xpath=//h3[text()='File Downloader']/following-sibling::a >> nth=3
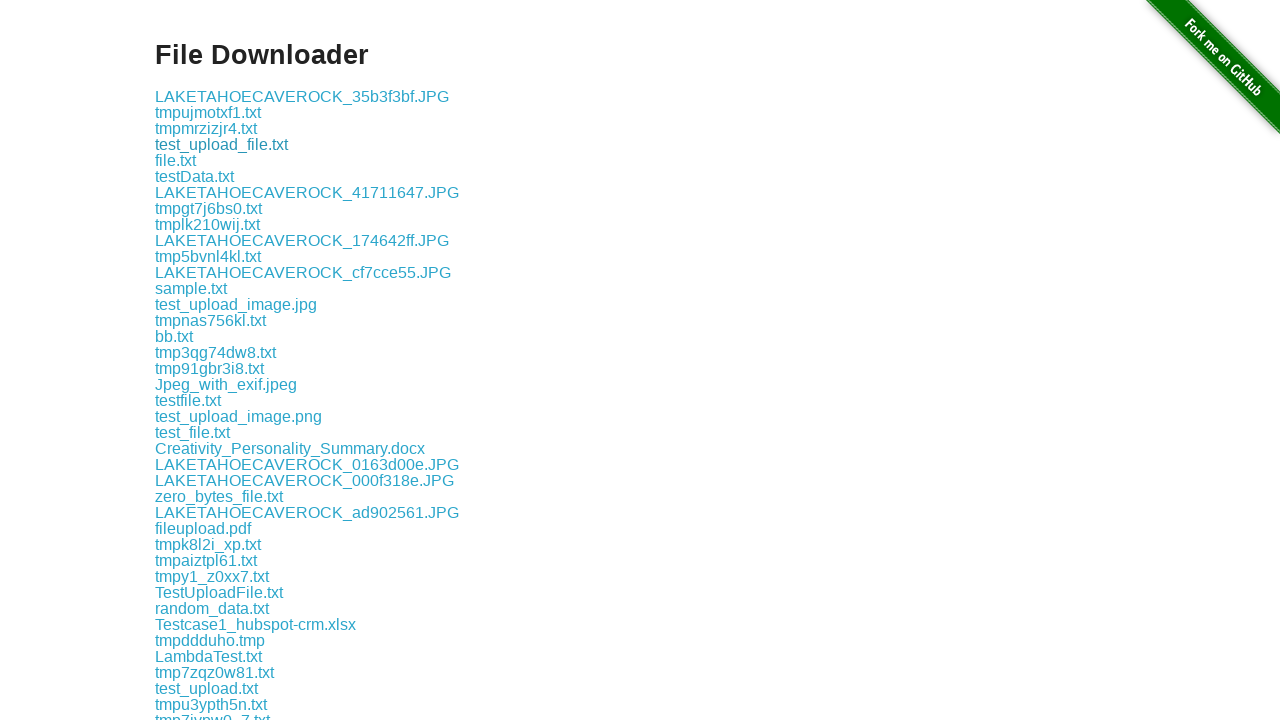

Waited 1 second after clicking download link 4
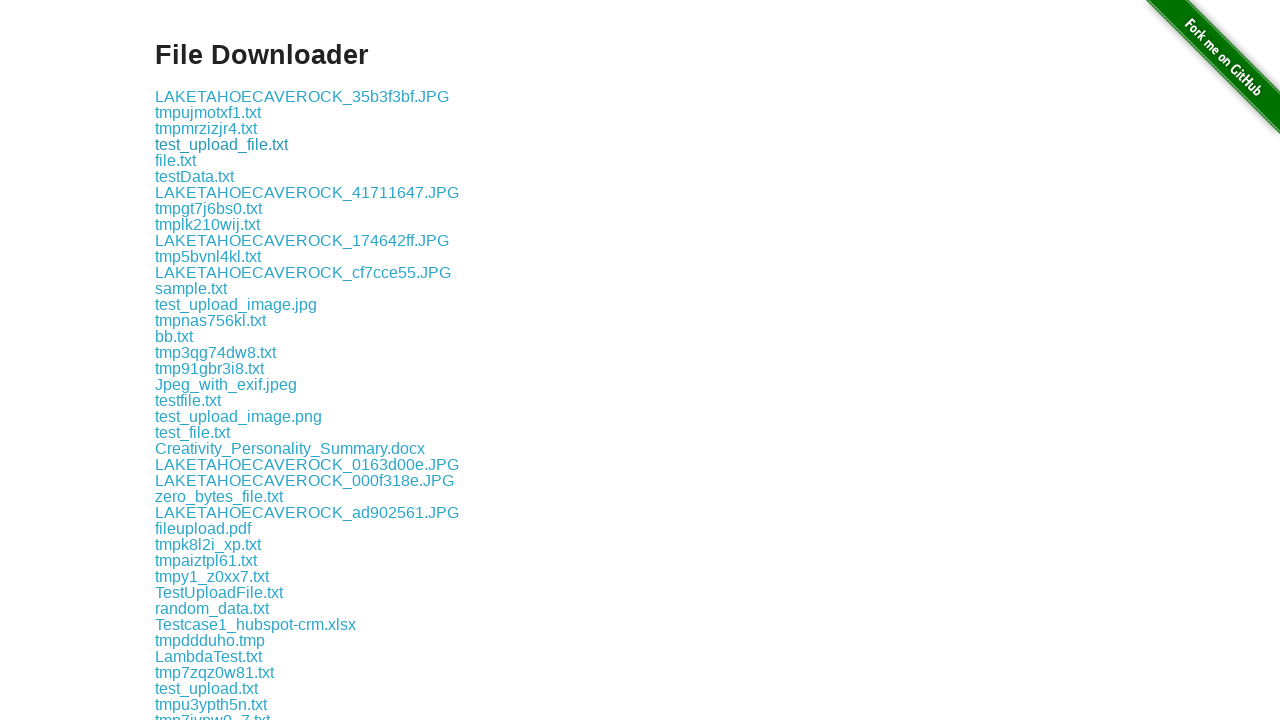

Clicked download link 5 of 5 at (176, 160) on xpath=//h3[text()='File Downloader']/following-sibling::a >> nth=4
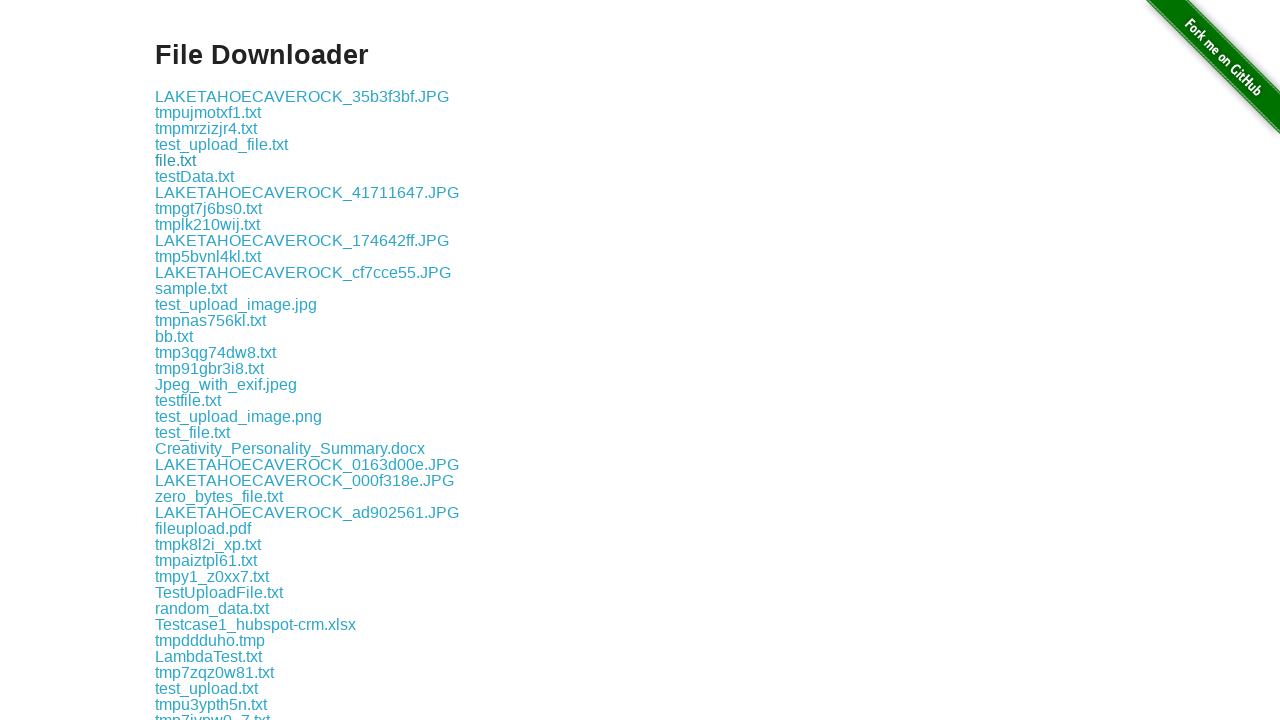

Waited 1 second after clicking download link 5
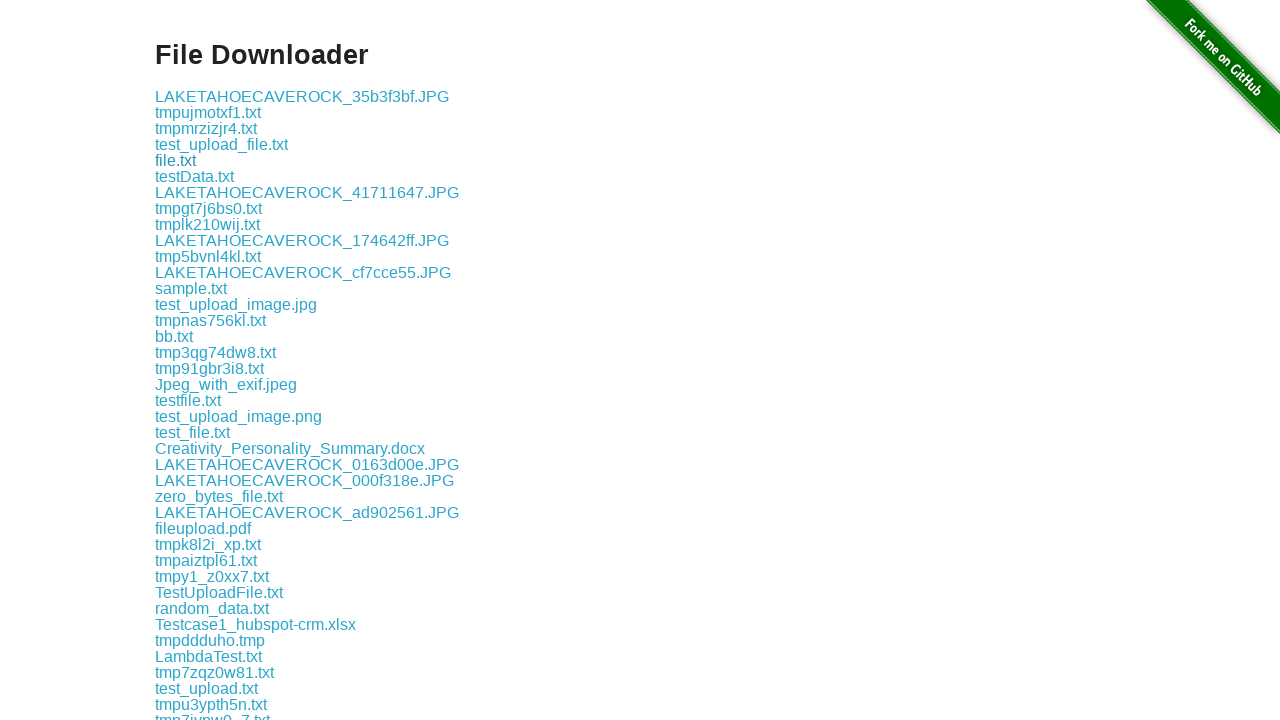

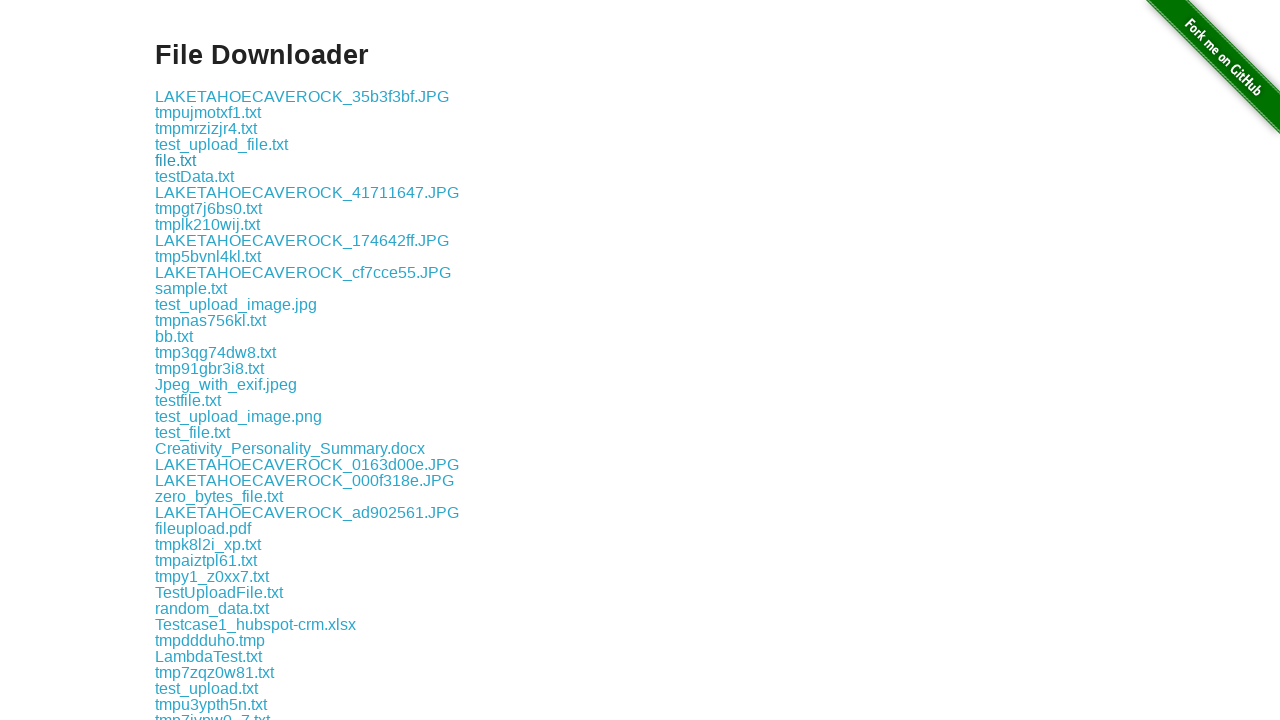